Navigates to the login practice page and verifies it loads correctly

Starting URL: https://rahulshettyacademy.com/loginpagePractise/

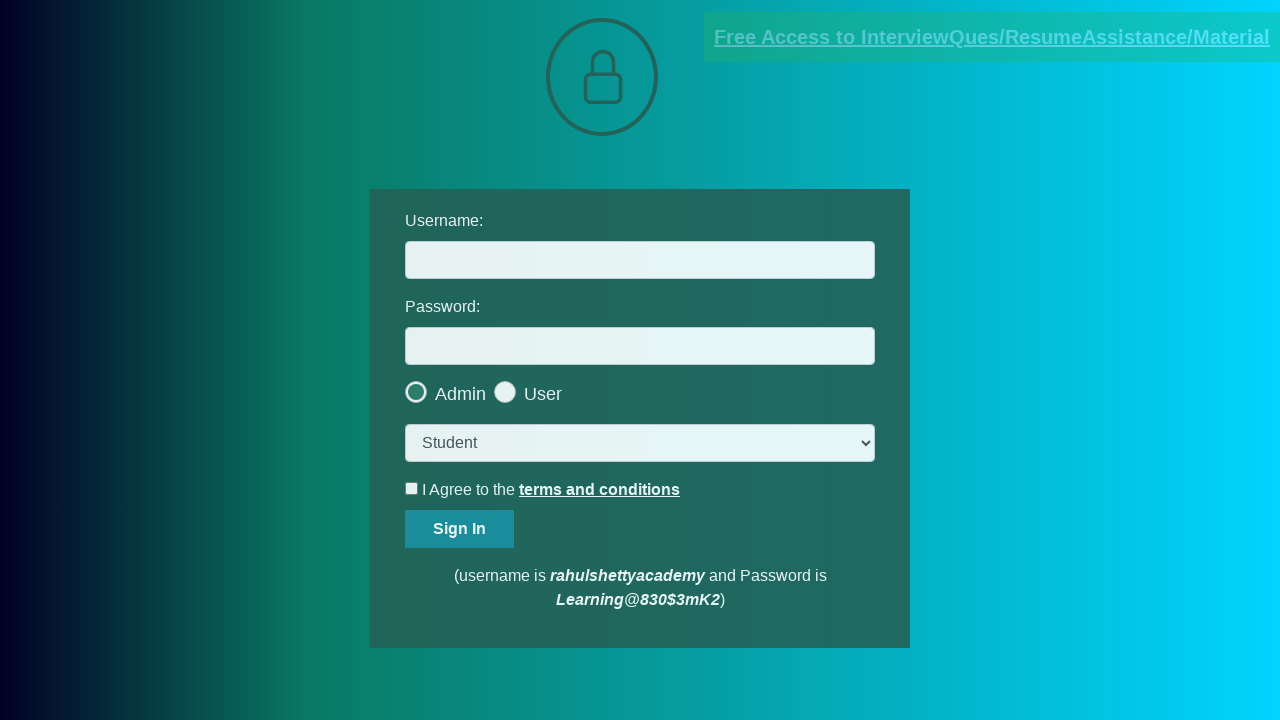

Waited for page DOM to load on login practice page
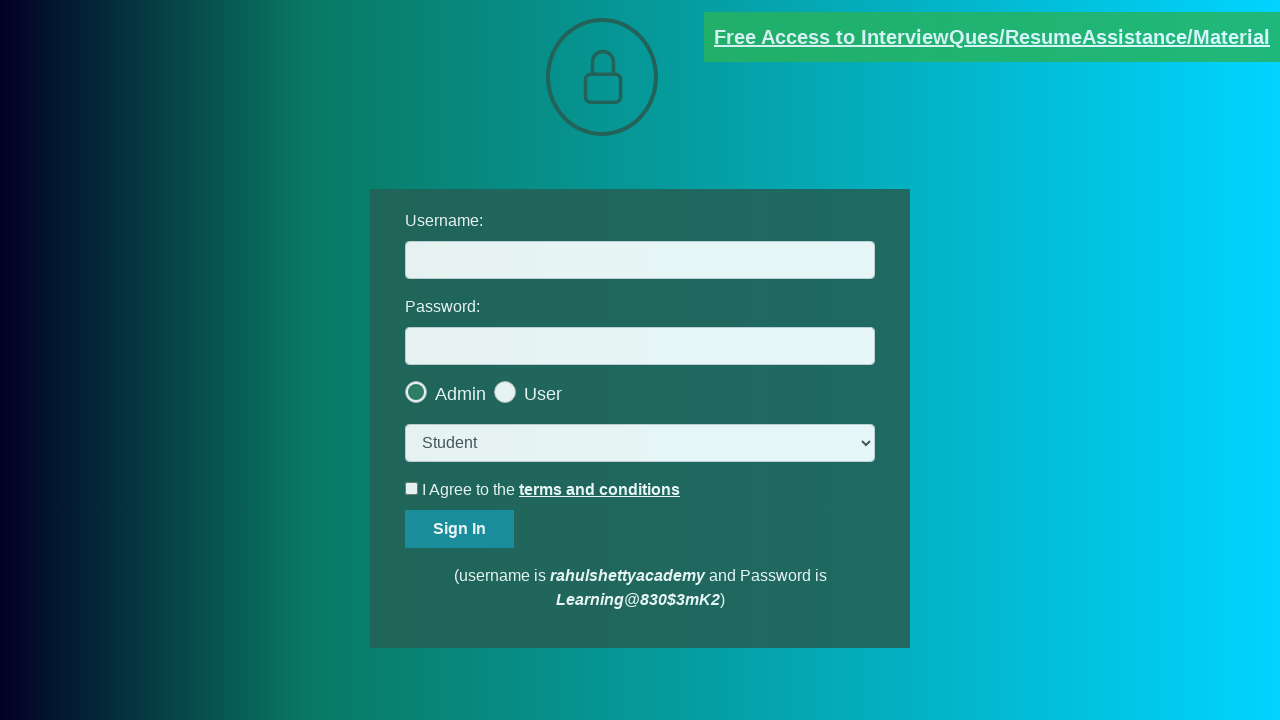

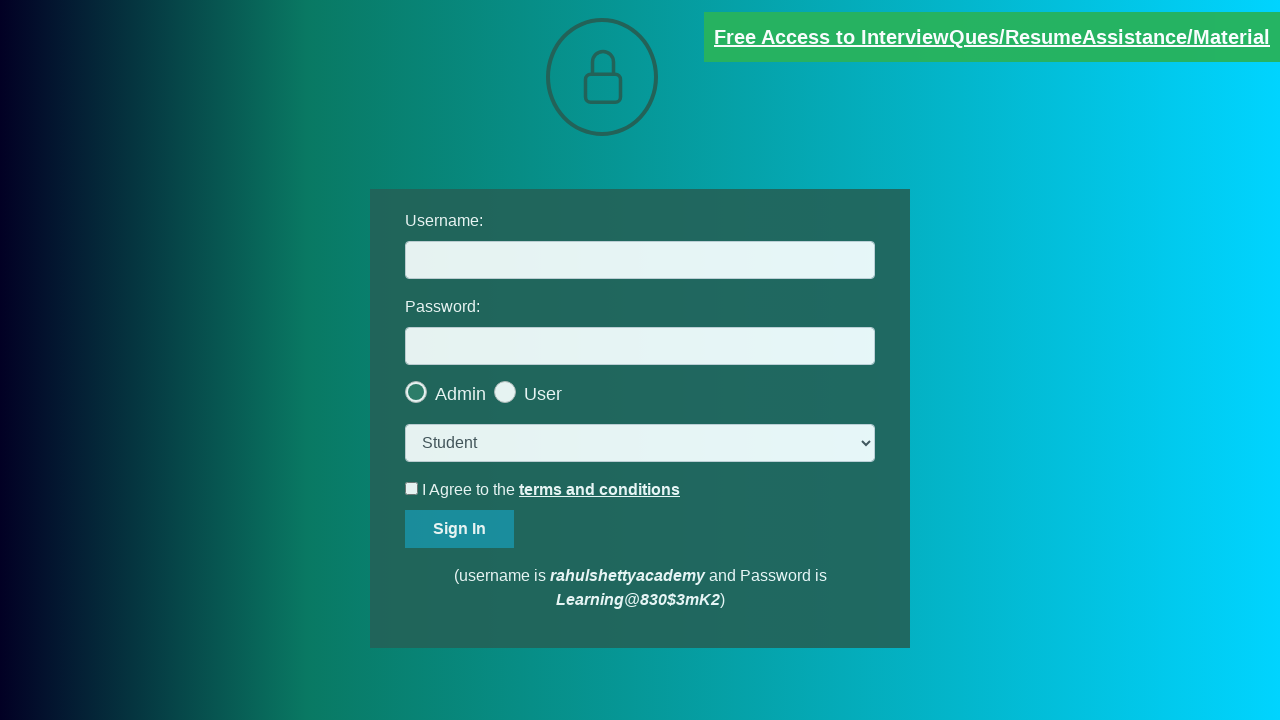